Tests email validation by entering various invalid email formats and clicking submit to trigger validation errors

Starting URL: https://demoqa.com/elements

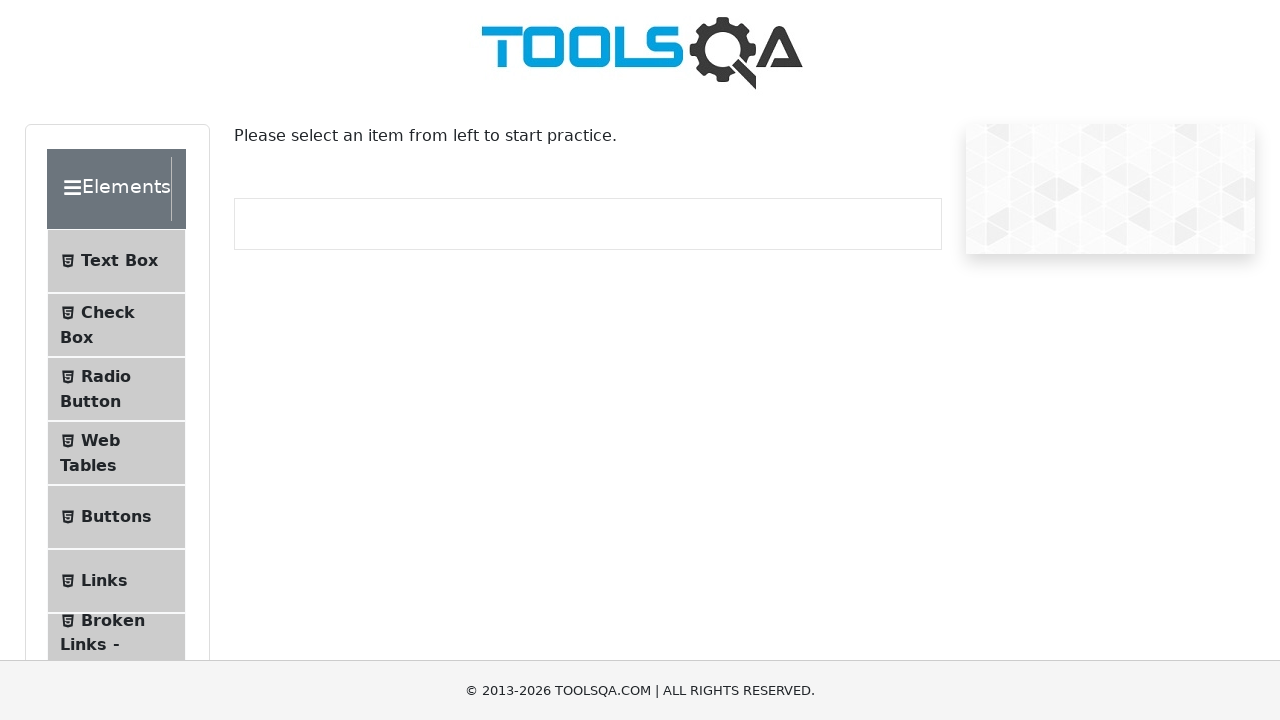

Clicked on Text Box menu item at (116, 261) on li >> internal:has-text="Text Box"i
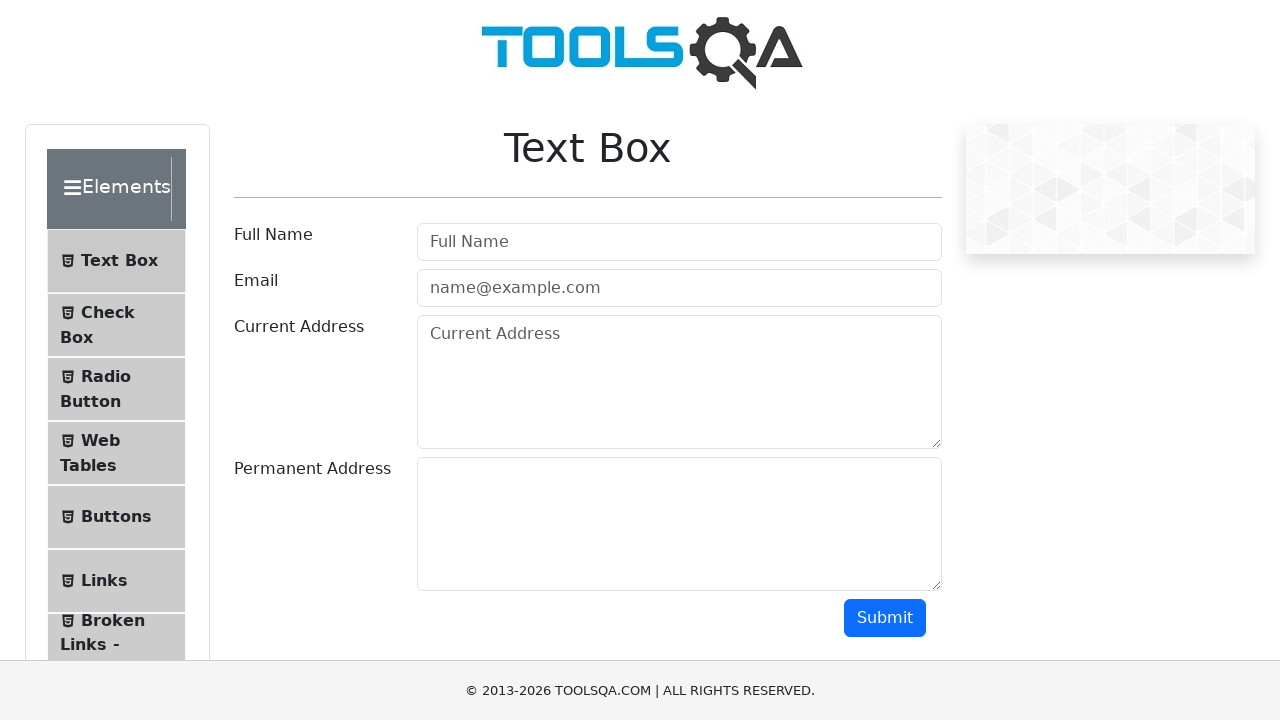

Entered invalid email 'test' in email field on internal:attr=[placeholder="name@example.com"i]
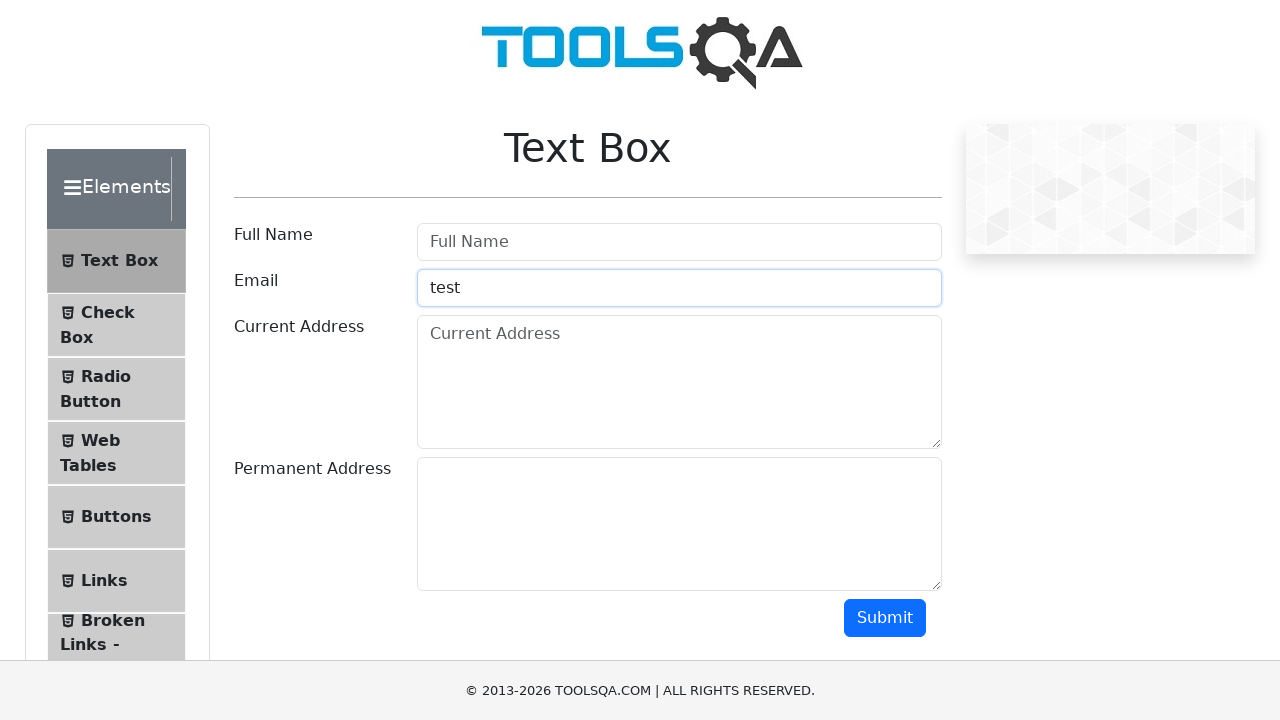

Clicked Submit button - validation should fail for 'test' at (885, 618) on internal:role=button[name="Submit"i]
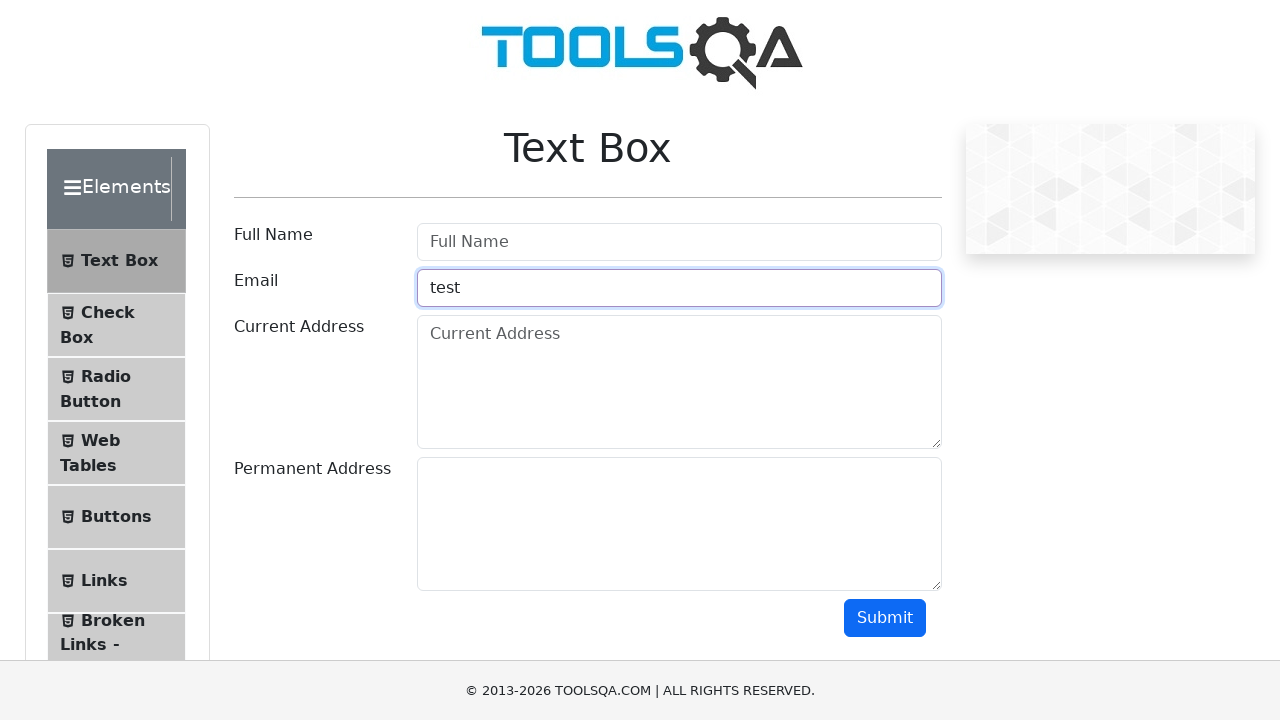

Entered invalid email 'test@' in email field on internal:attr=[placeholder="name@example.com"i]
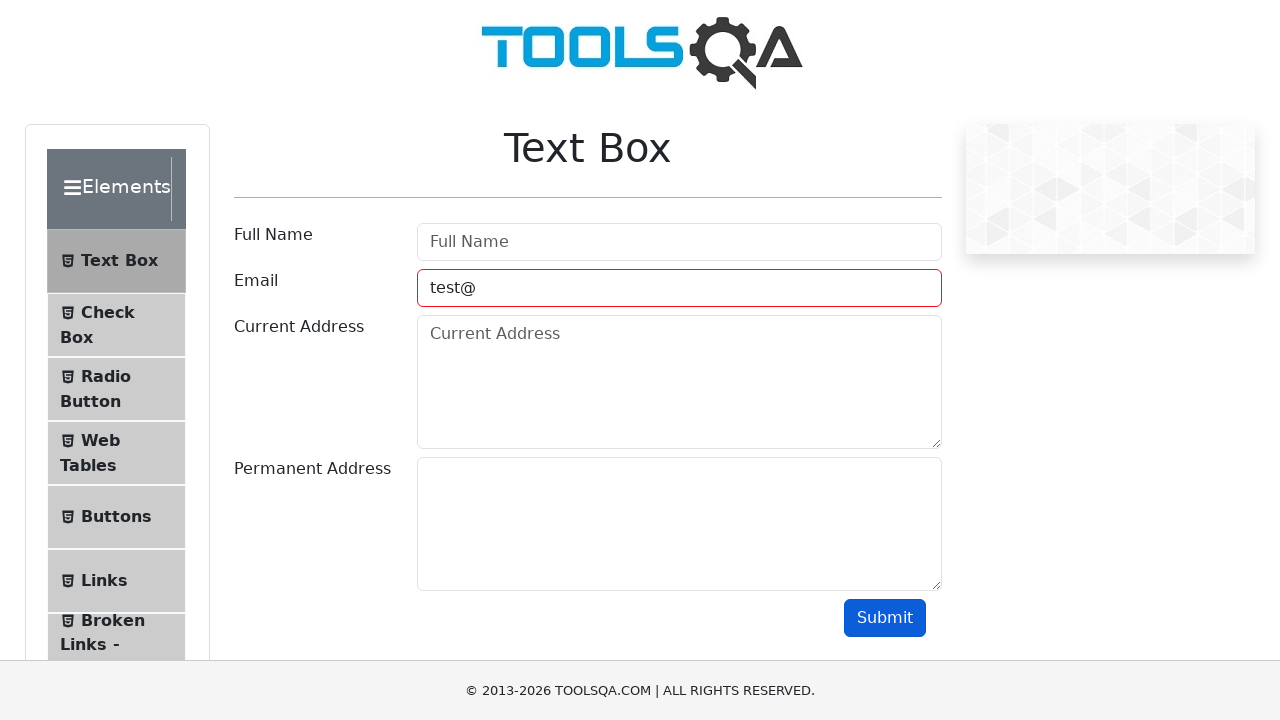

Clicked Submit button - validation should fail for 'test@' at (885, 618) on internal:role=button[name="Submit"i]
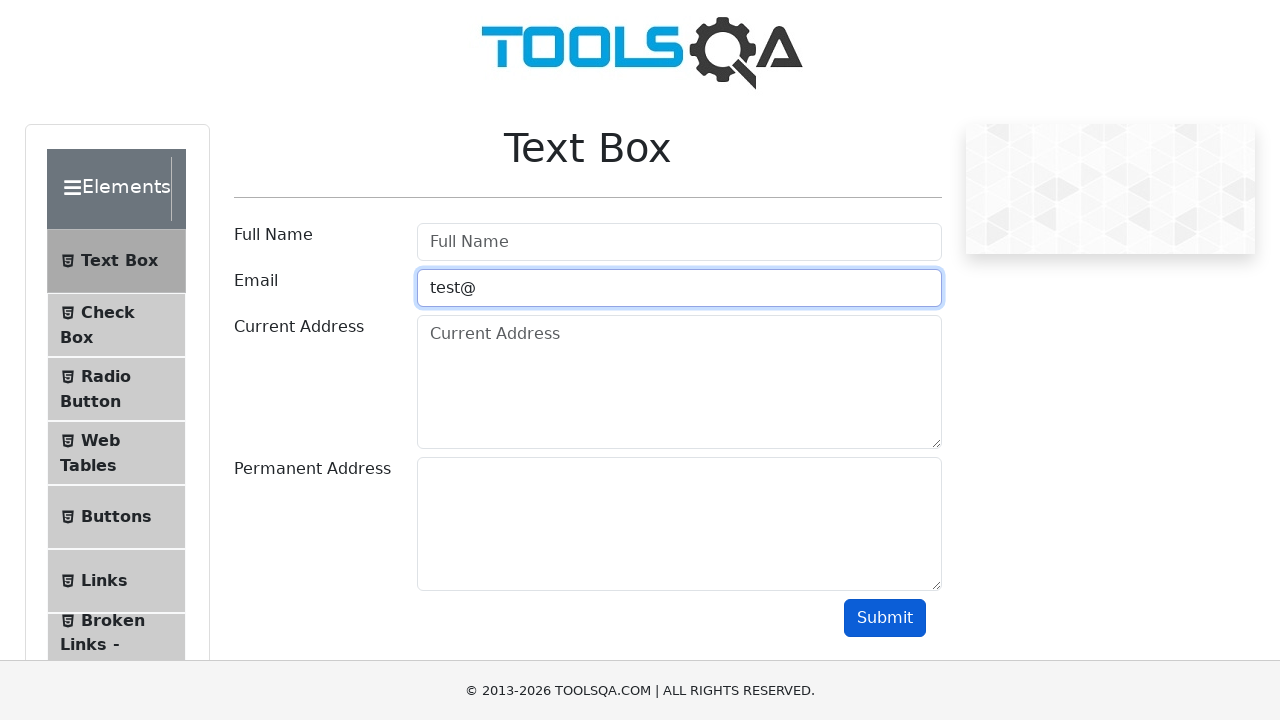

Entered invalid email 'test@test' in email field on internal:attr=[placeholder="name@example.com"i]
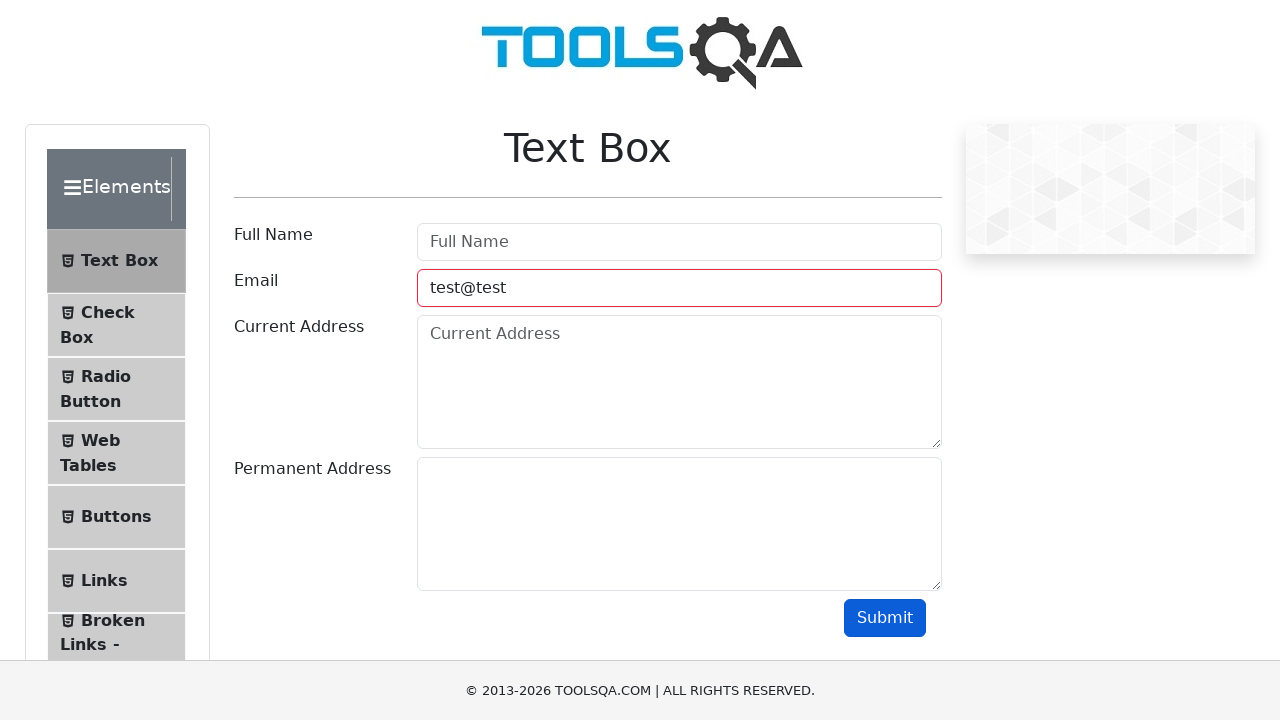

Clicked Submit button - validation should fail for 'test@test' at (885, 618) on internal:role=button[name="Submit"i]
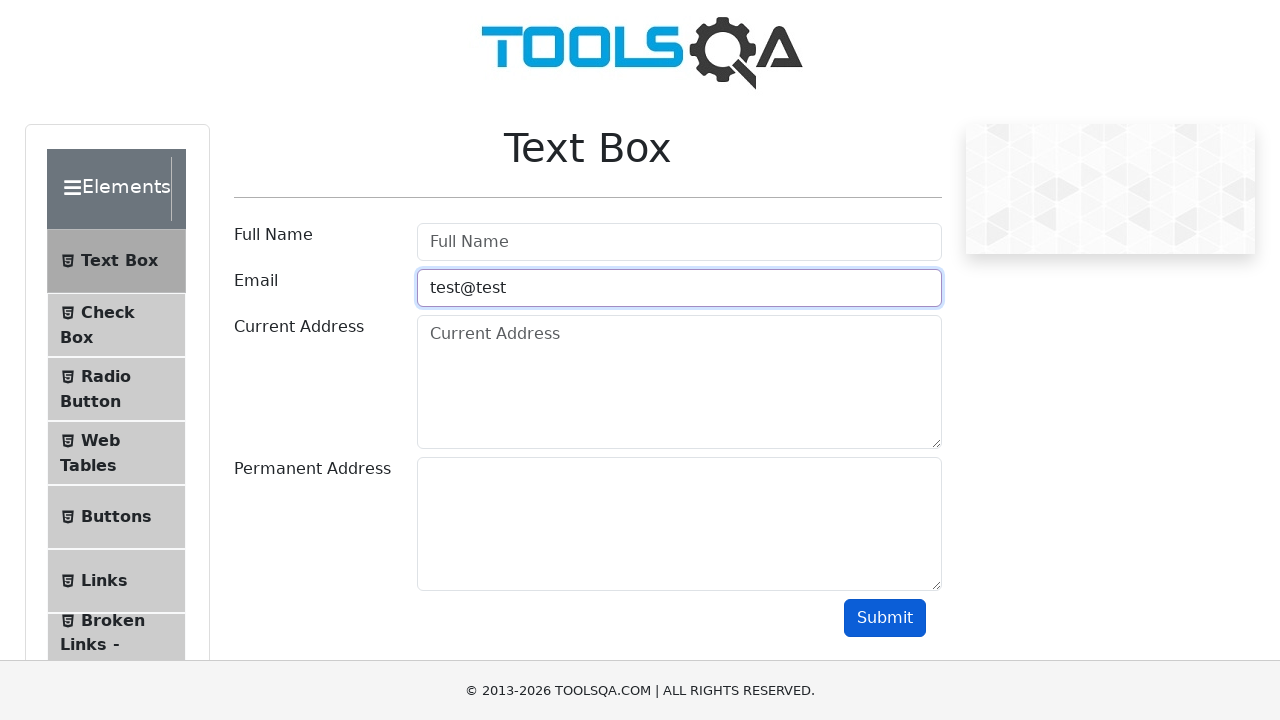

Entered invalid email 'test@test.test' in email field on internal:attr=[placeholder="name@example.com"i]
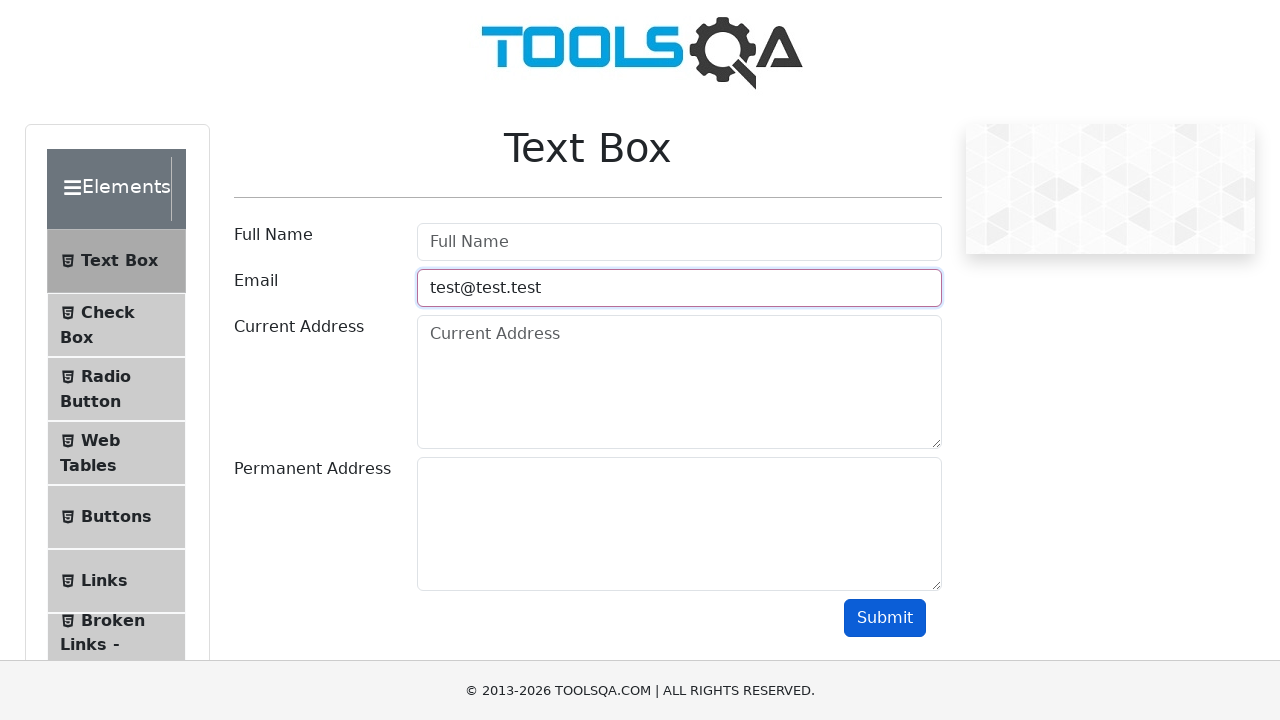

Clicked Submit button - validation should fail for 'test@test.test' at (885, 618) on internal:role=button[name="Submit"i]
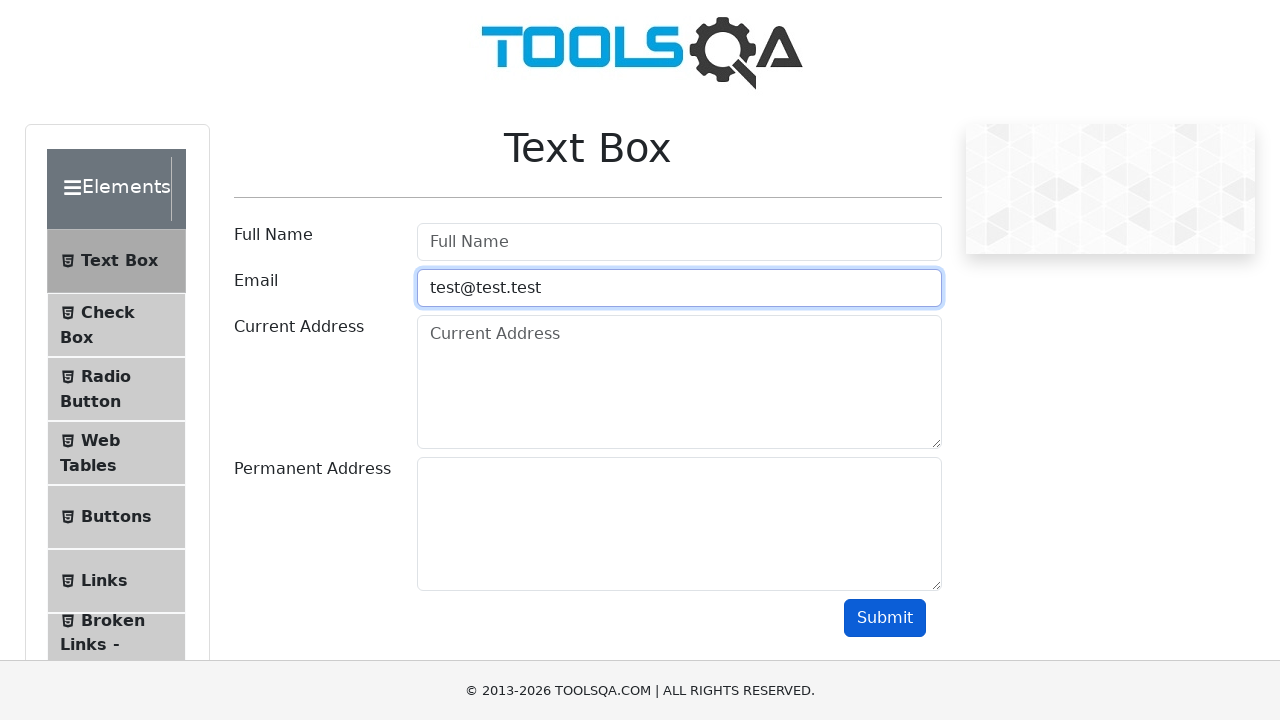

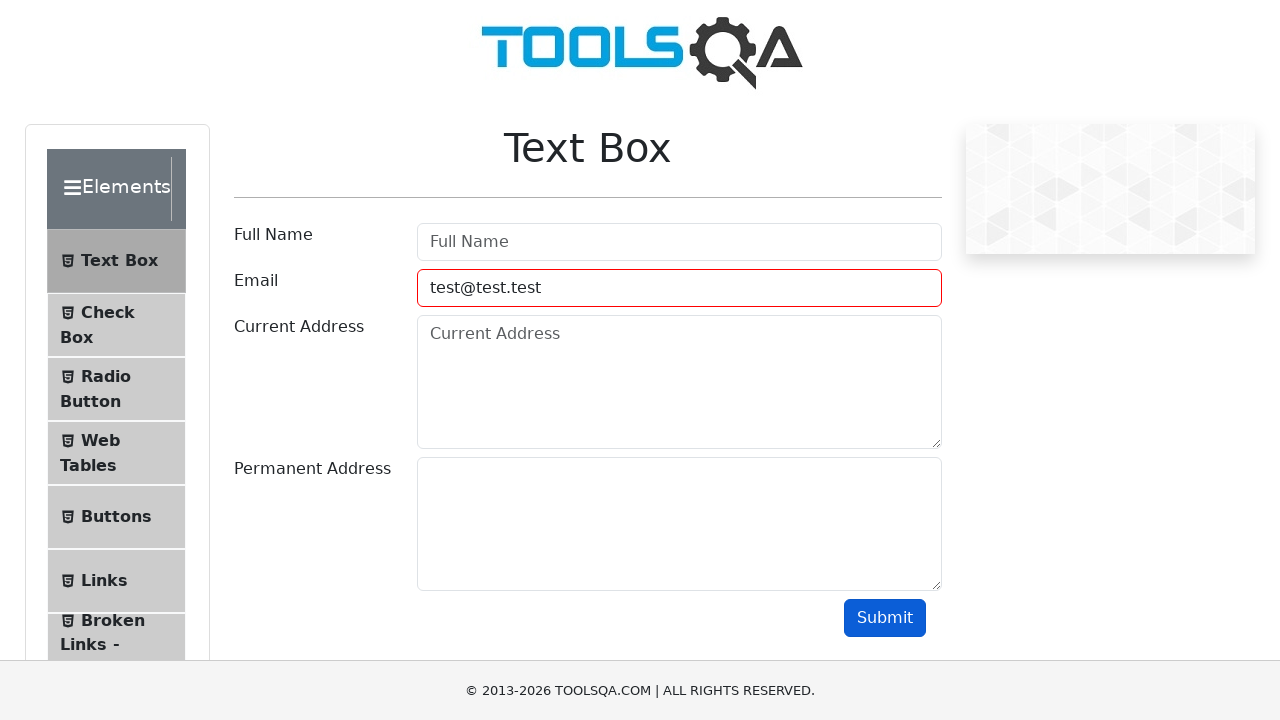